Verifies that the Generate button has the correct text value

Starting URL: http://angel.net/~nic/passwd.current.html

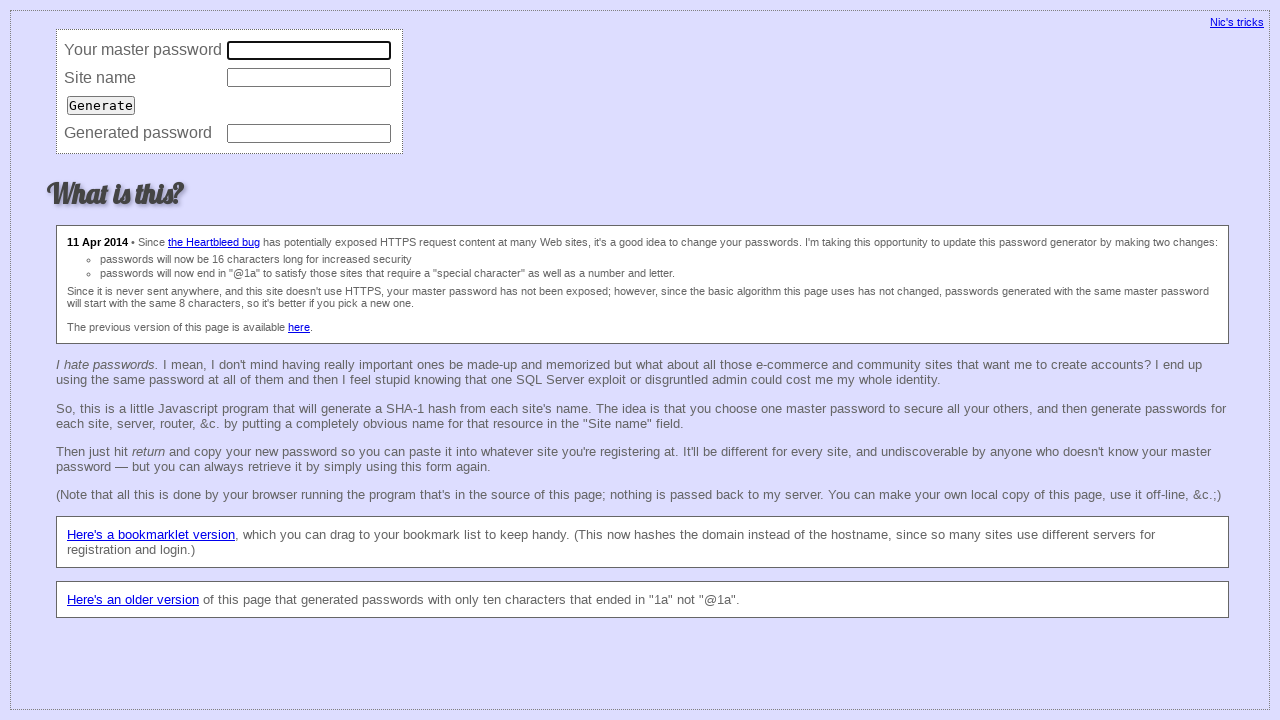

Navigated to passwd generator page
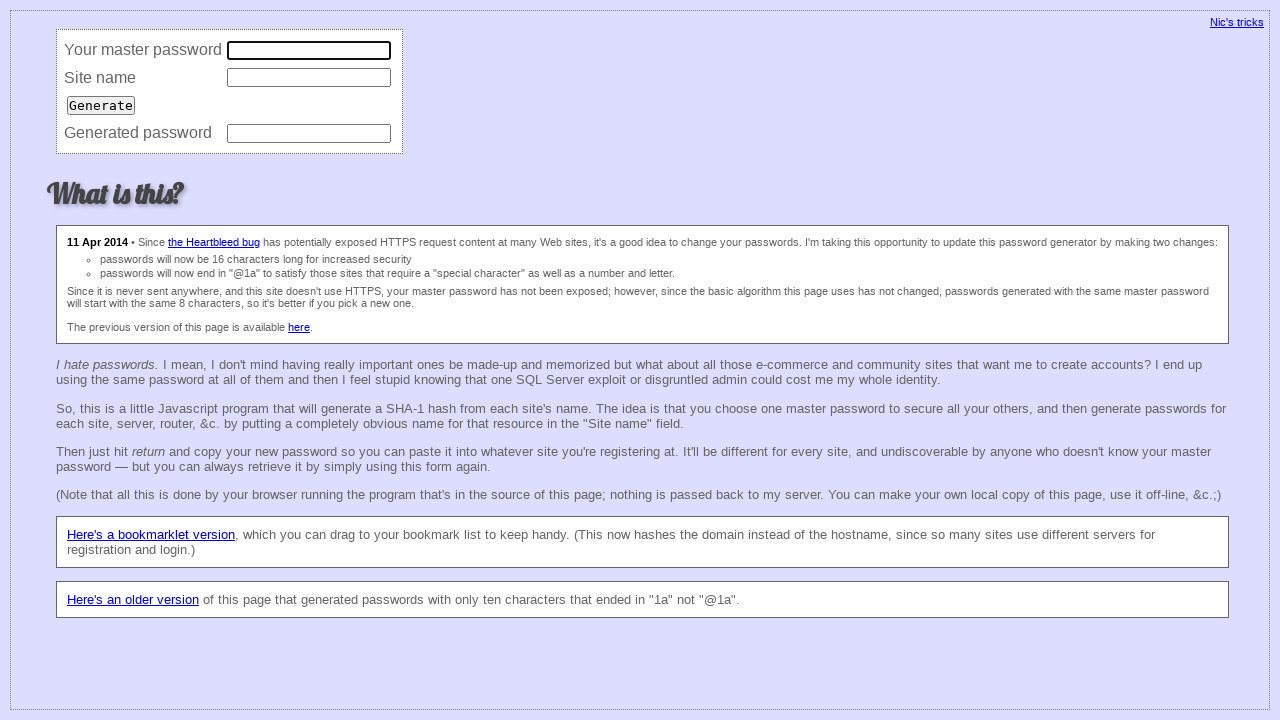

Retrieved Generate button value attribute
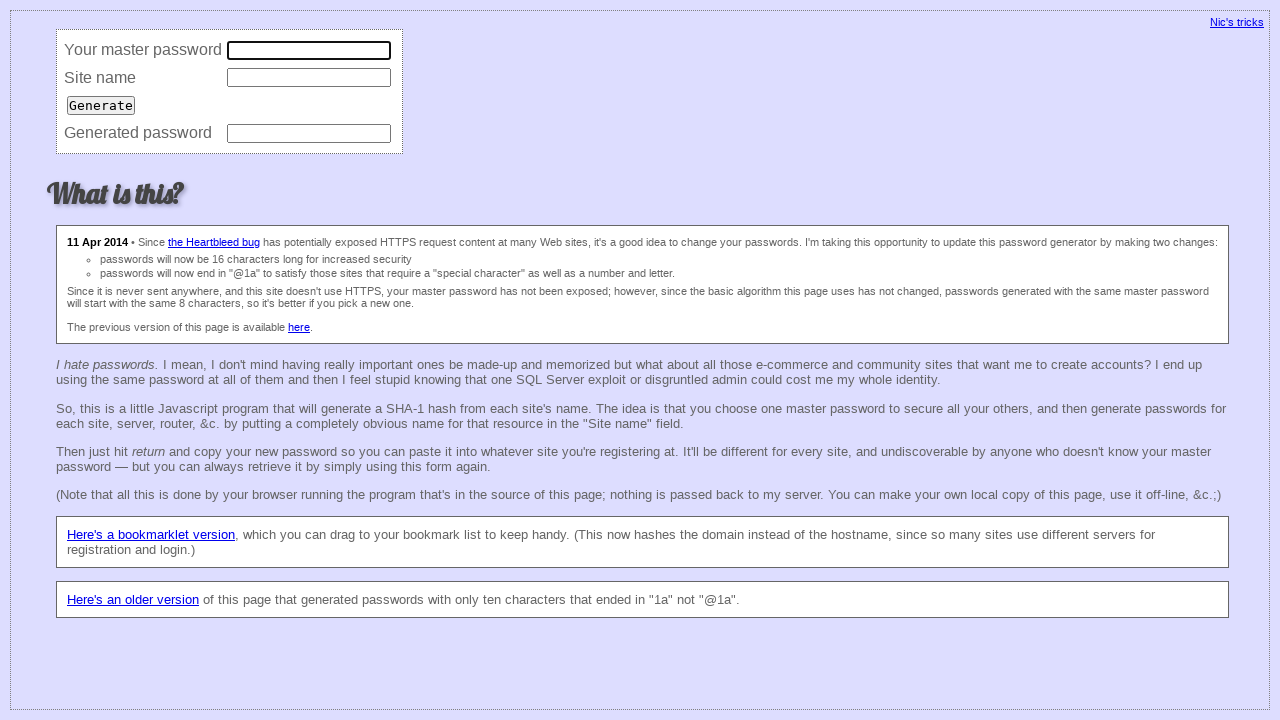

Verified Generate button has correct text value 'Generate'
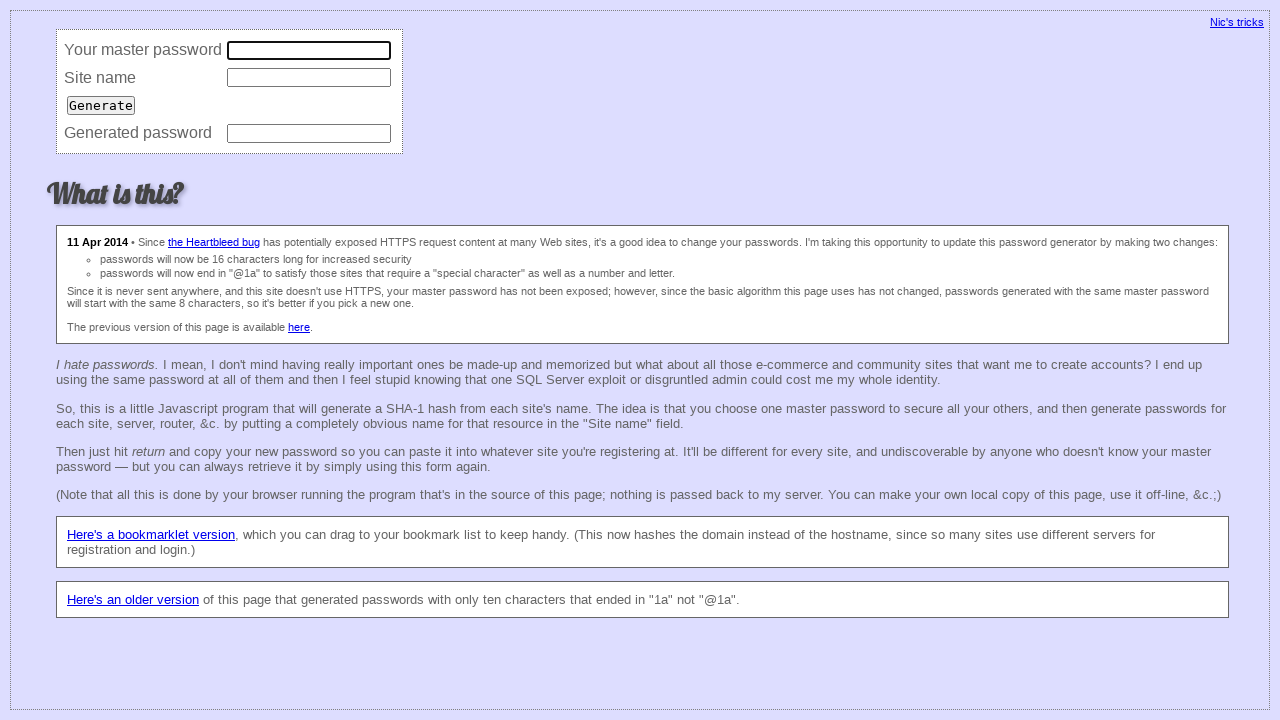

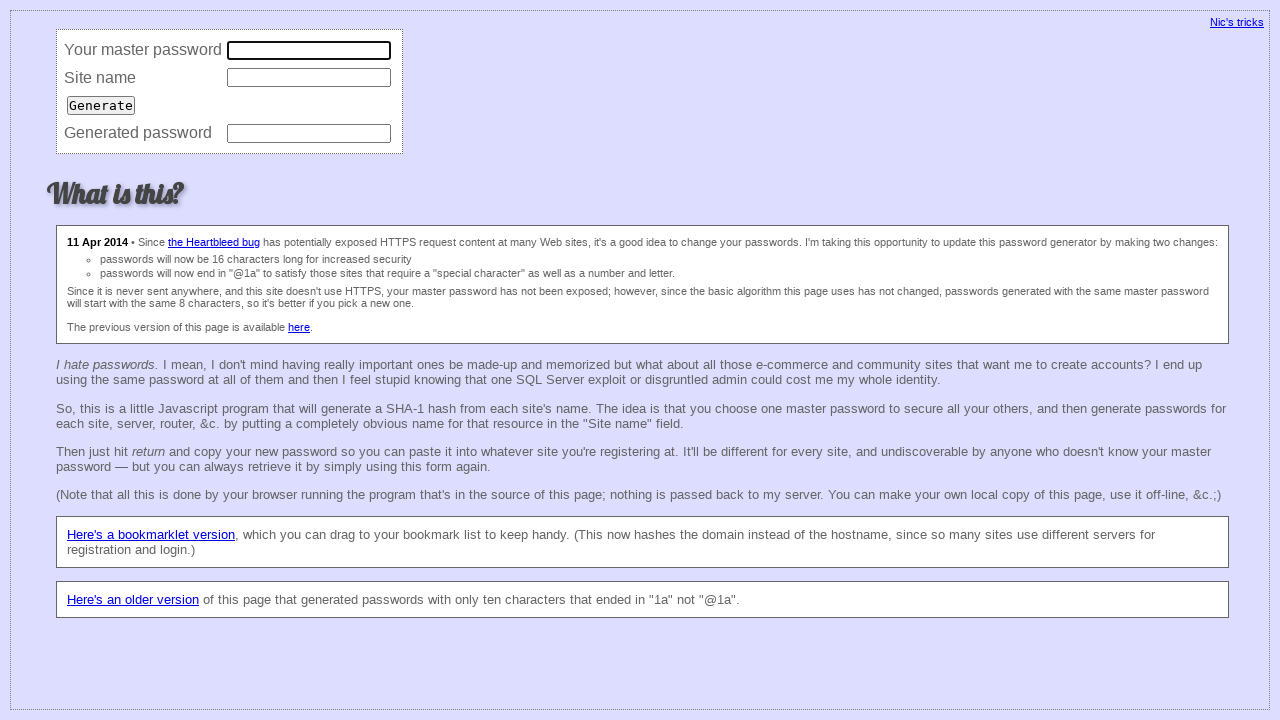